Tests file upload functionality on imgbb.com by selecting a file through the upload input element

Starting URL: https://imgbb.com/upload

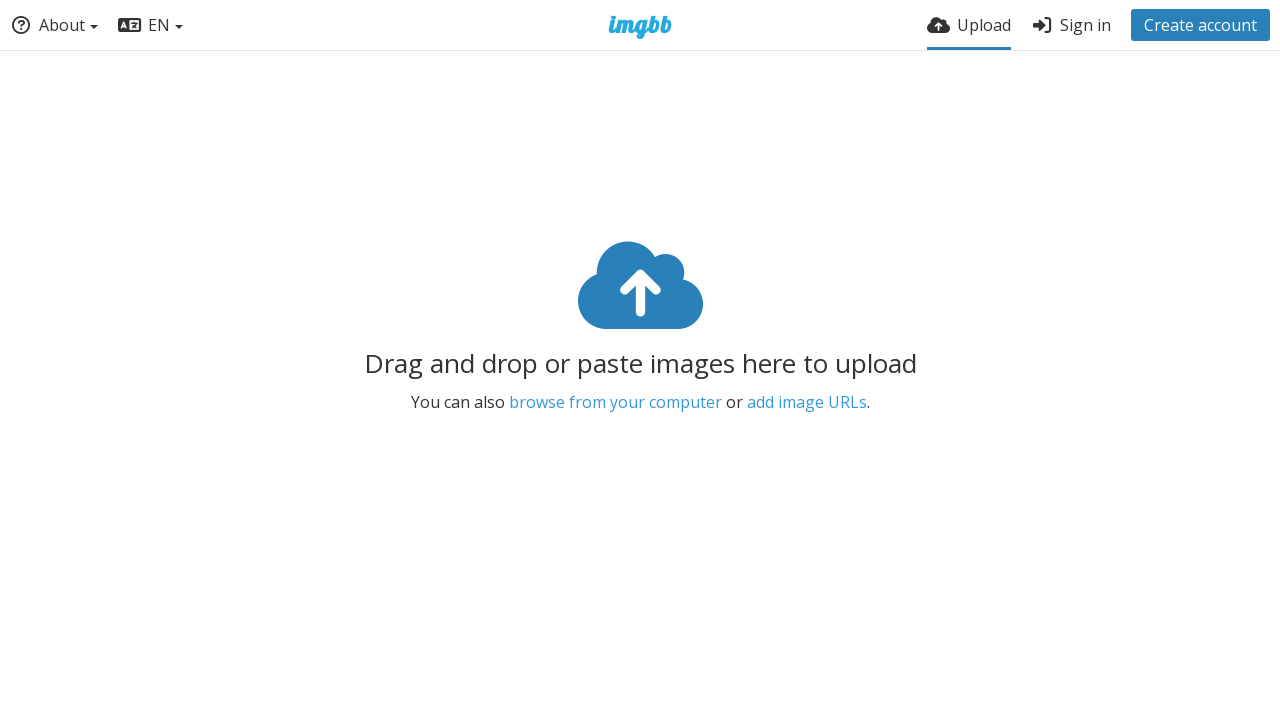

Created temporary PNG test file for upload
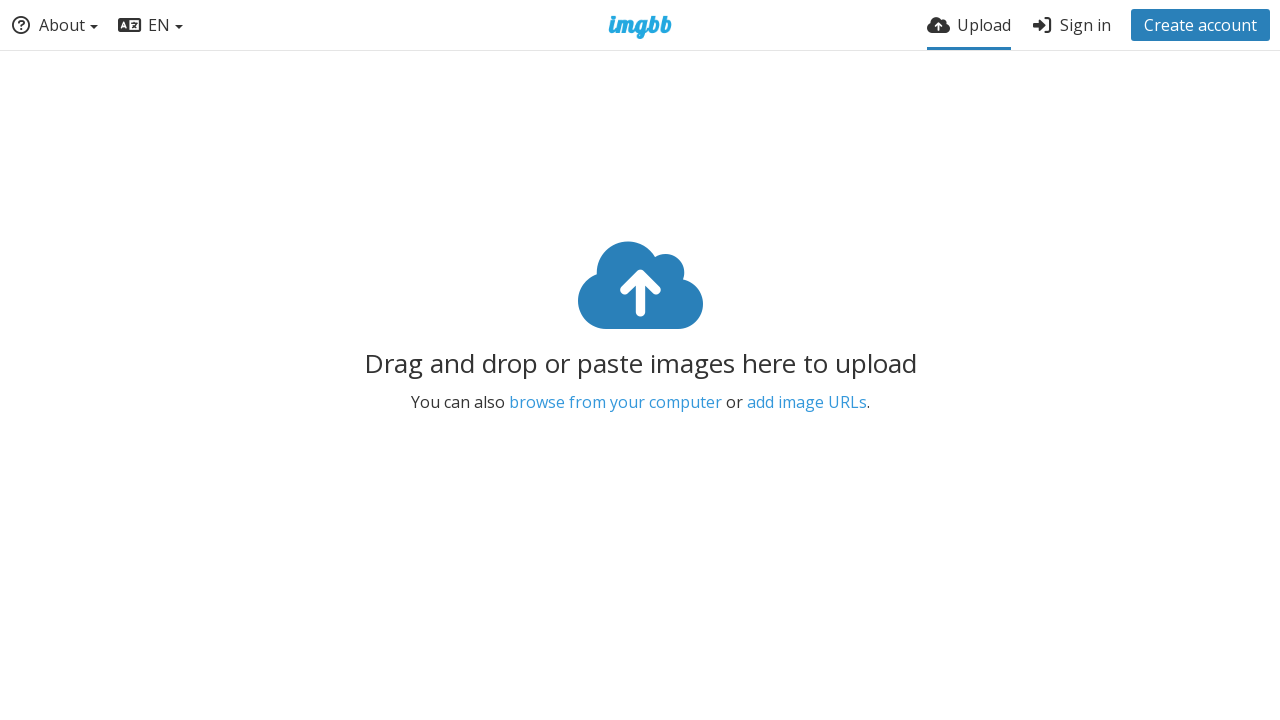

Selected test file through upload input element on imgbb.com
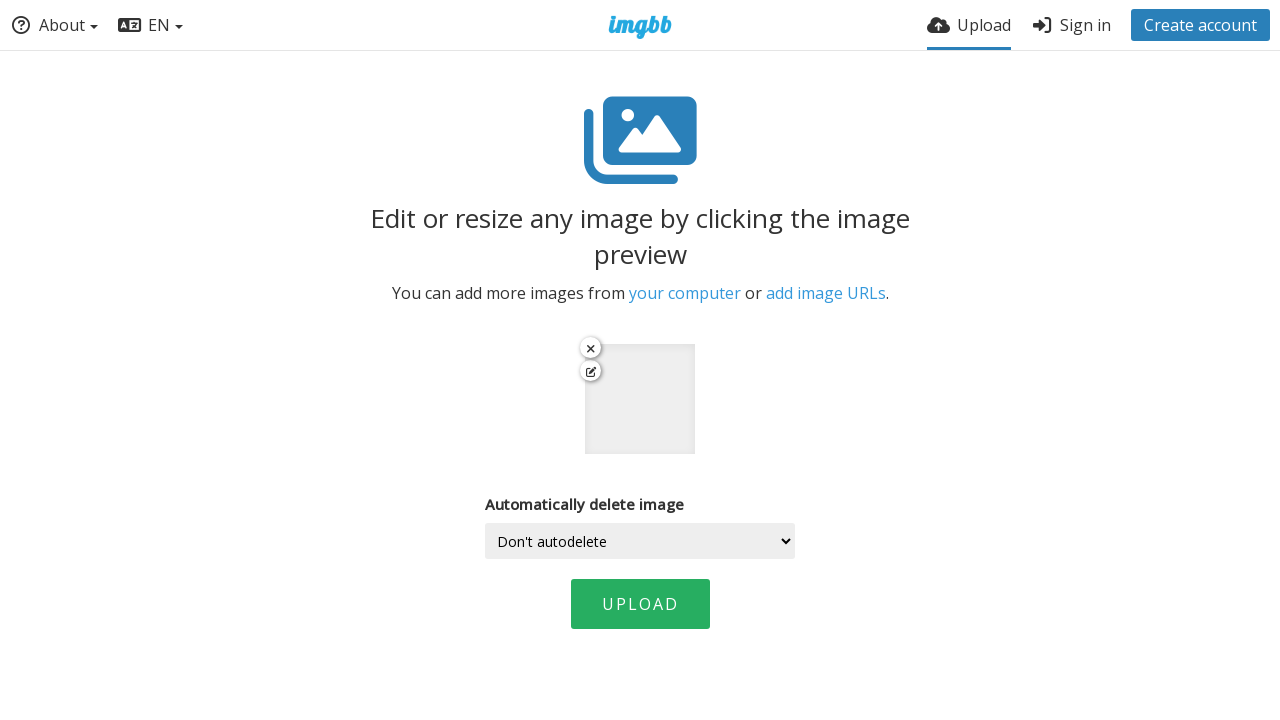

Cleaned up temporary file after upload
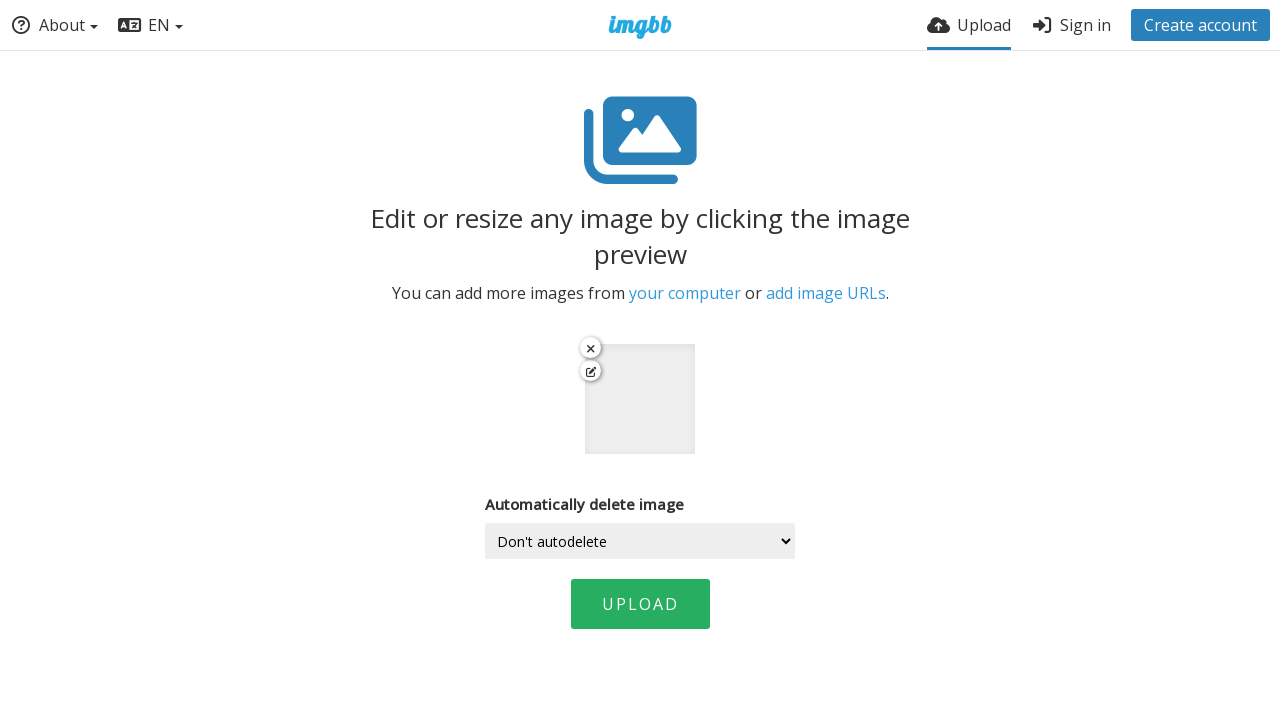

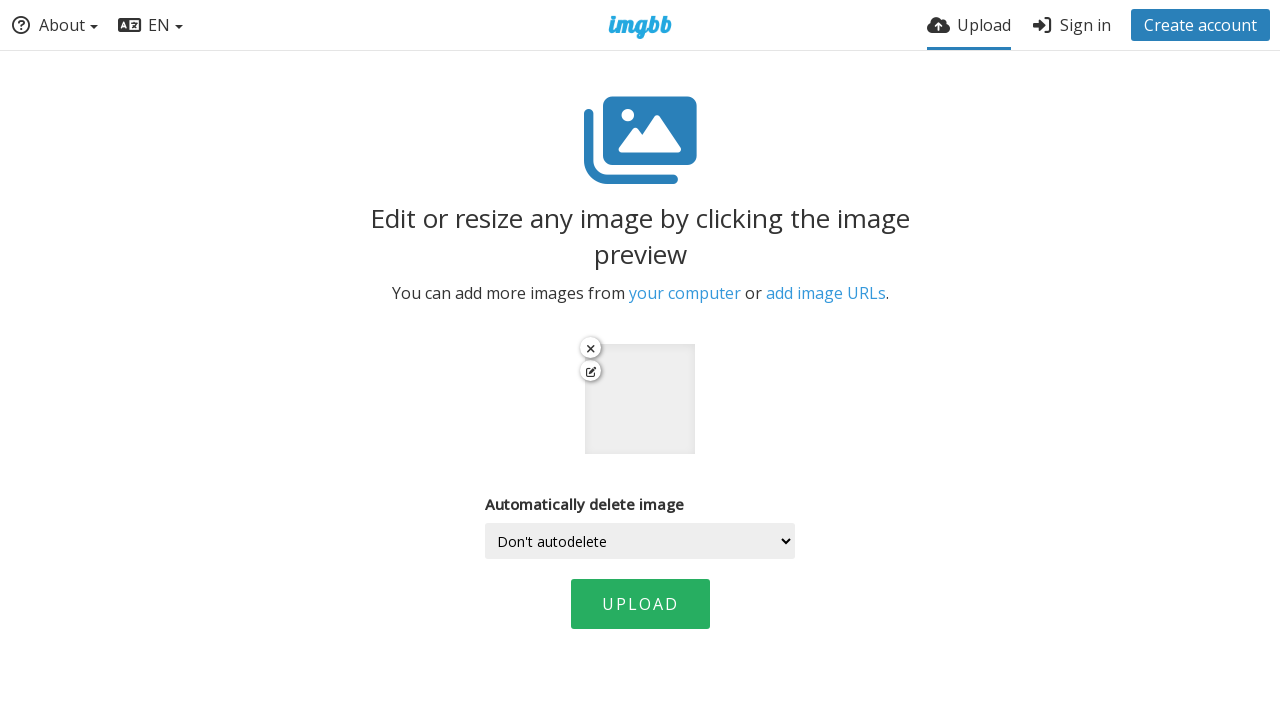